Navigates to blog posts and performs page scrolling to simulate reading behavior

Starting URL: https://blog.zarsco.com

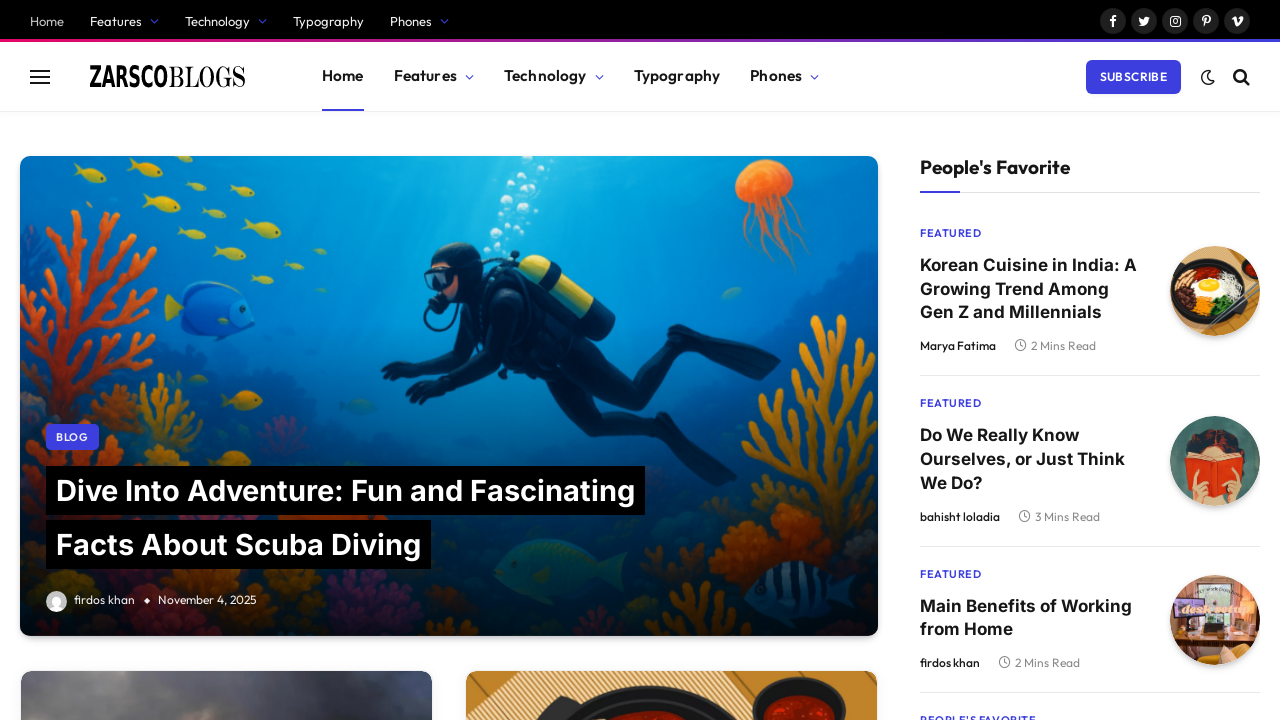

Waited for page to load completely (networkidle)
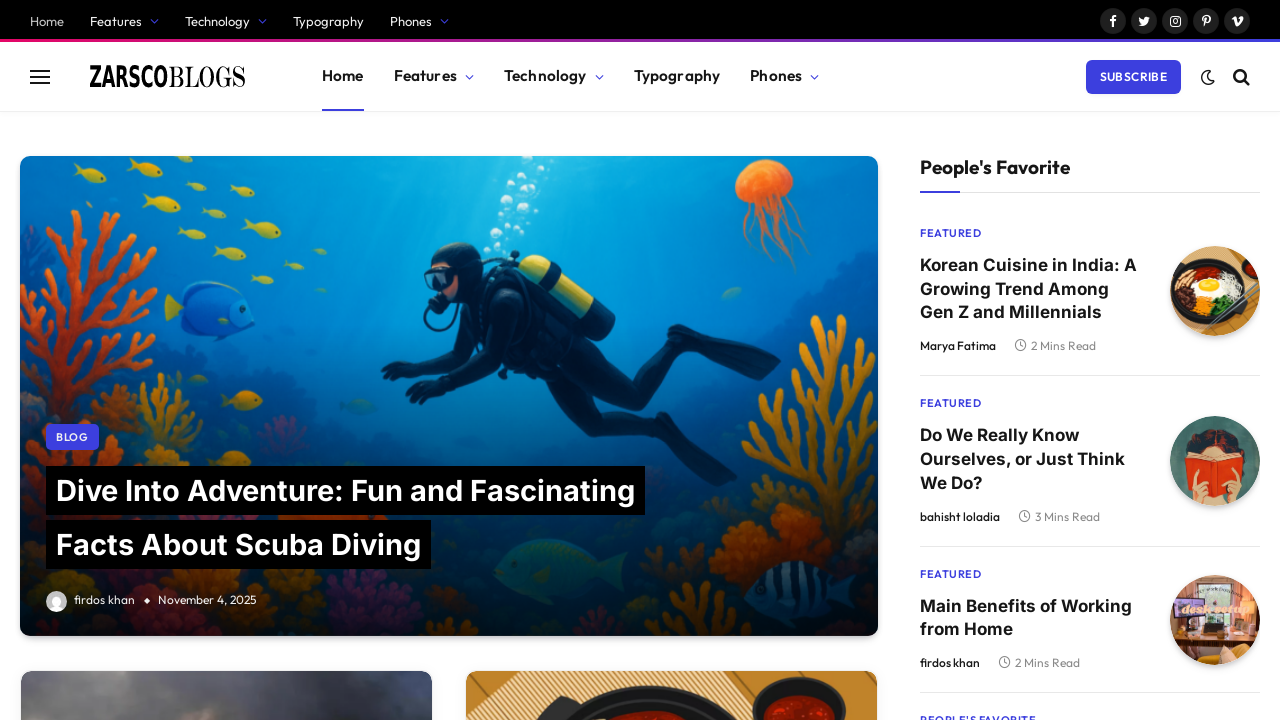

Scrolled down to the bottom of the blog page to simulate reading
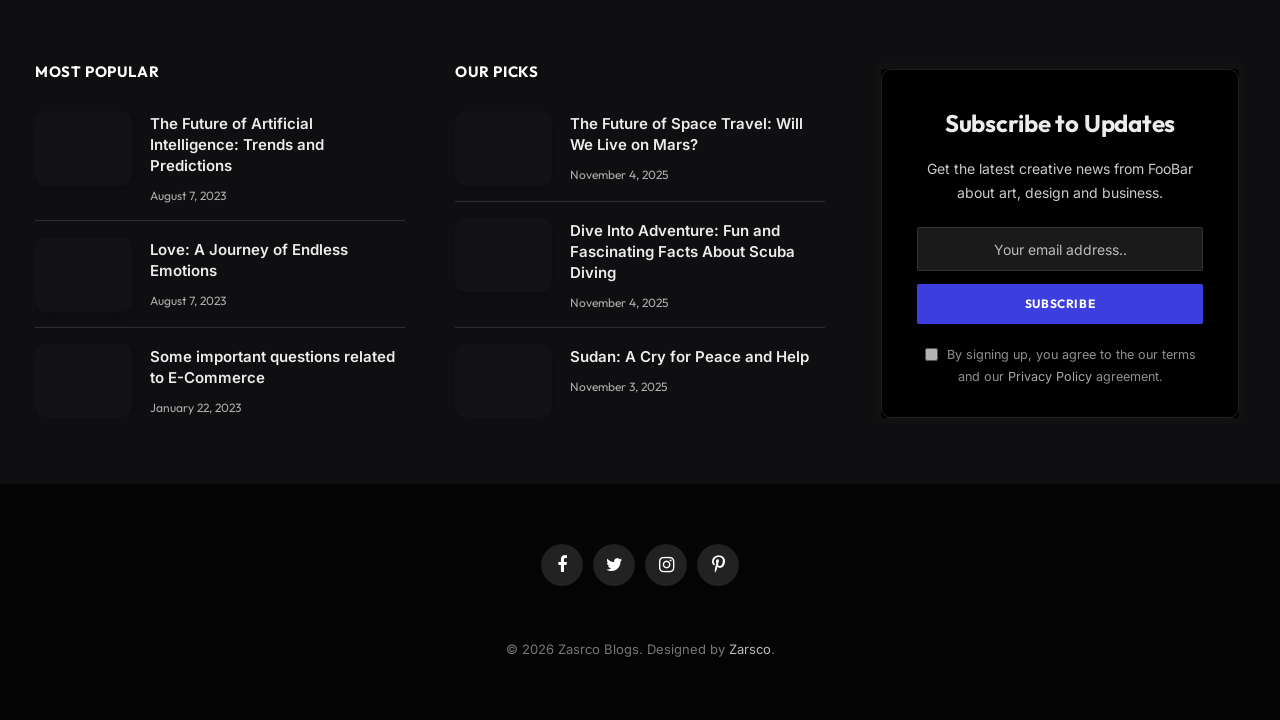

Waited 2 seconds for any lazy-loaded content to load
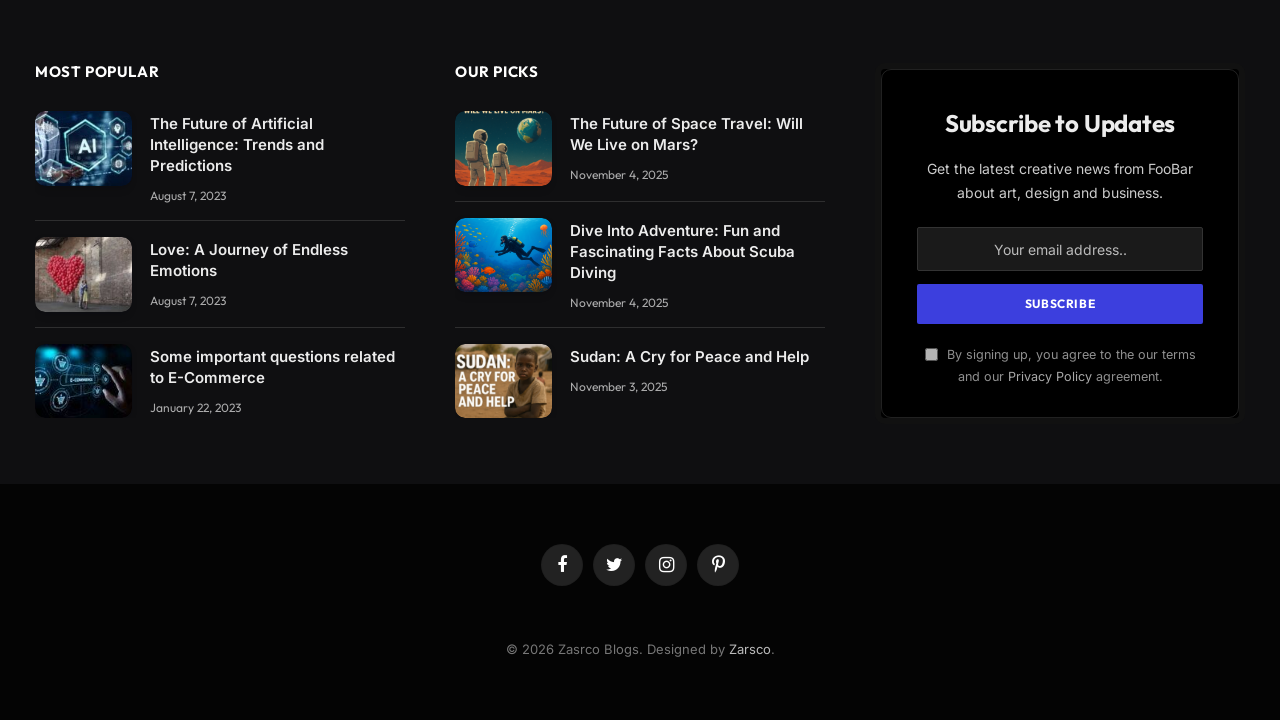

Navigated to a specific blog post at https://blog.zarsco.com/sample-post
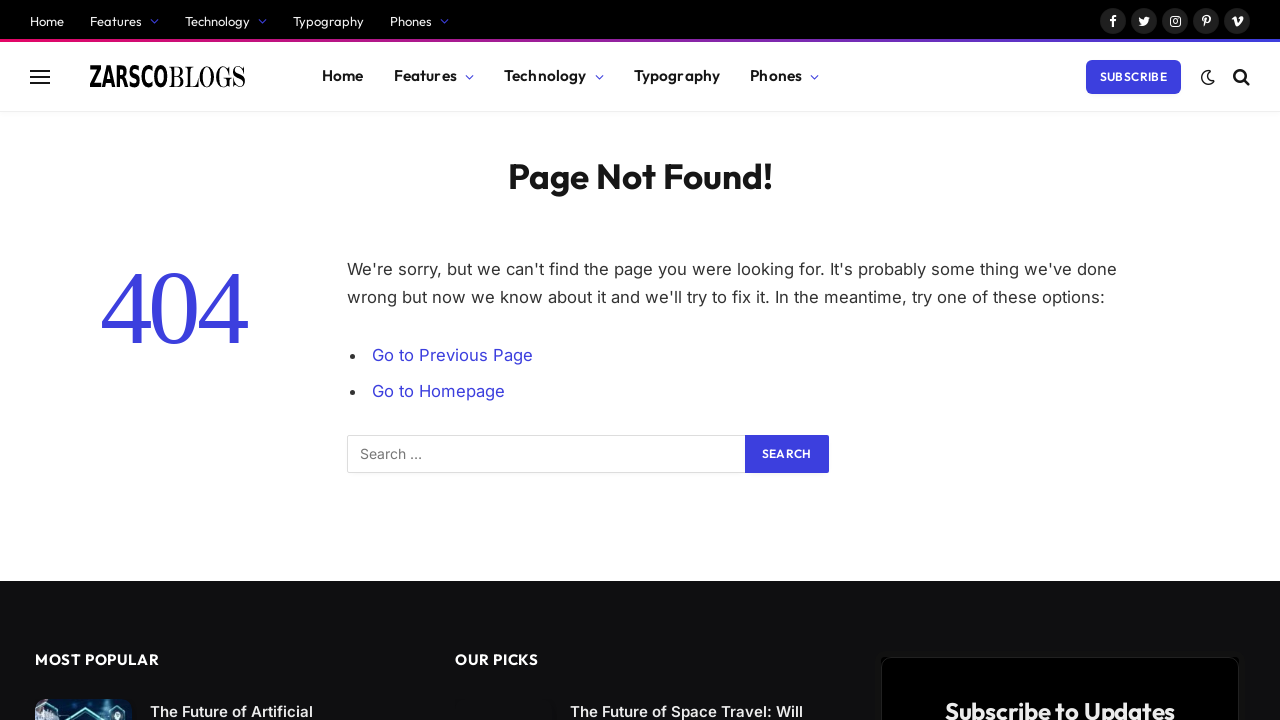

Waited for blog post page to load completely (networkidle)
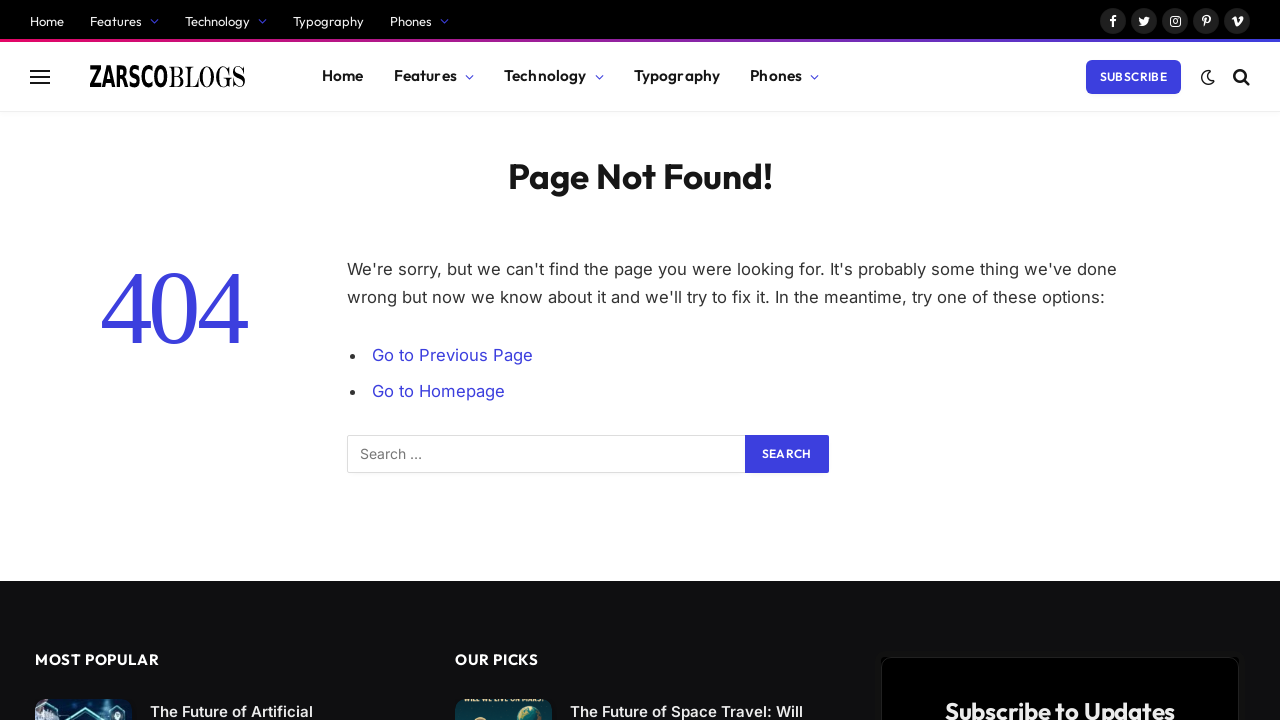

Scrolled down to the bottom of the blog post page
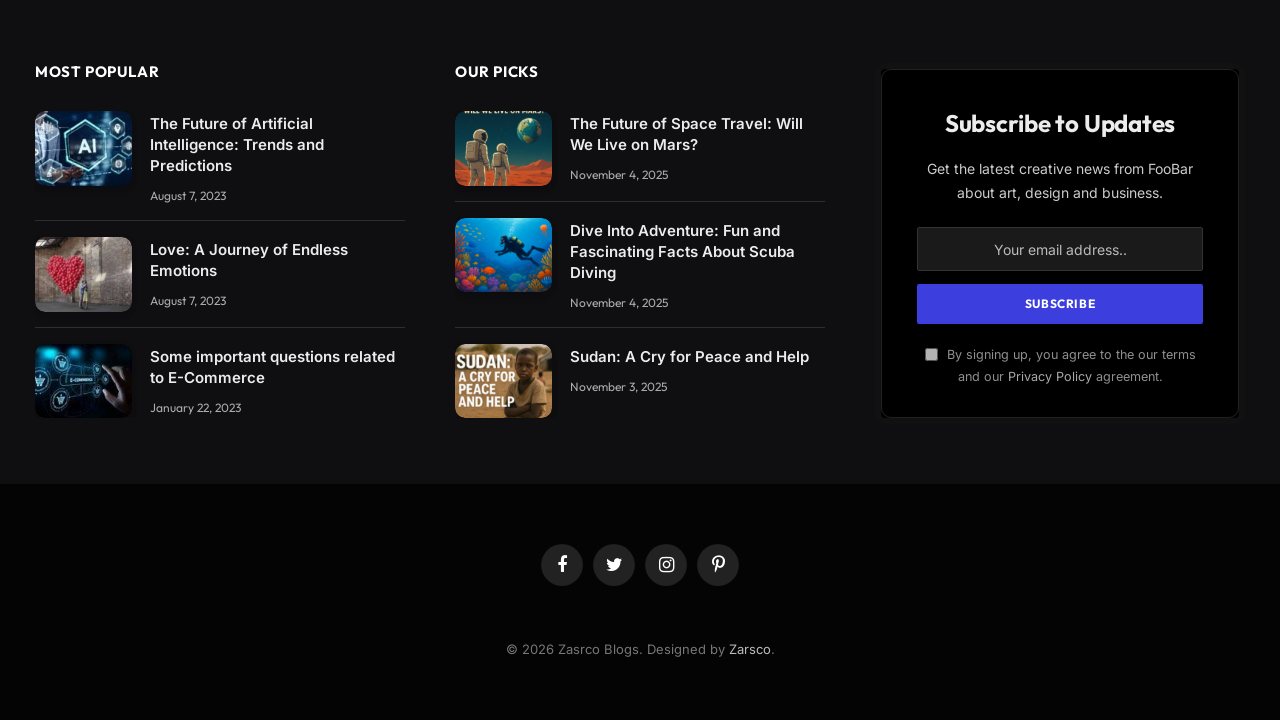

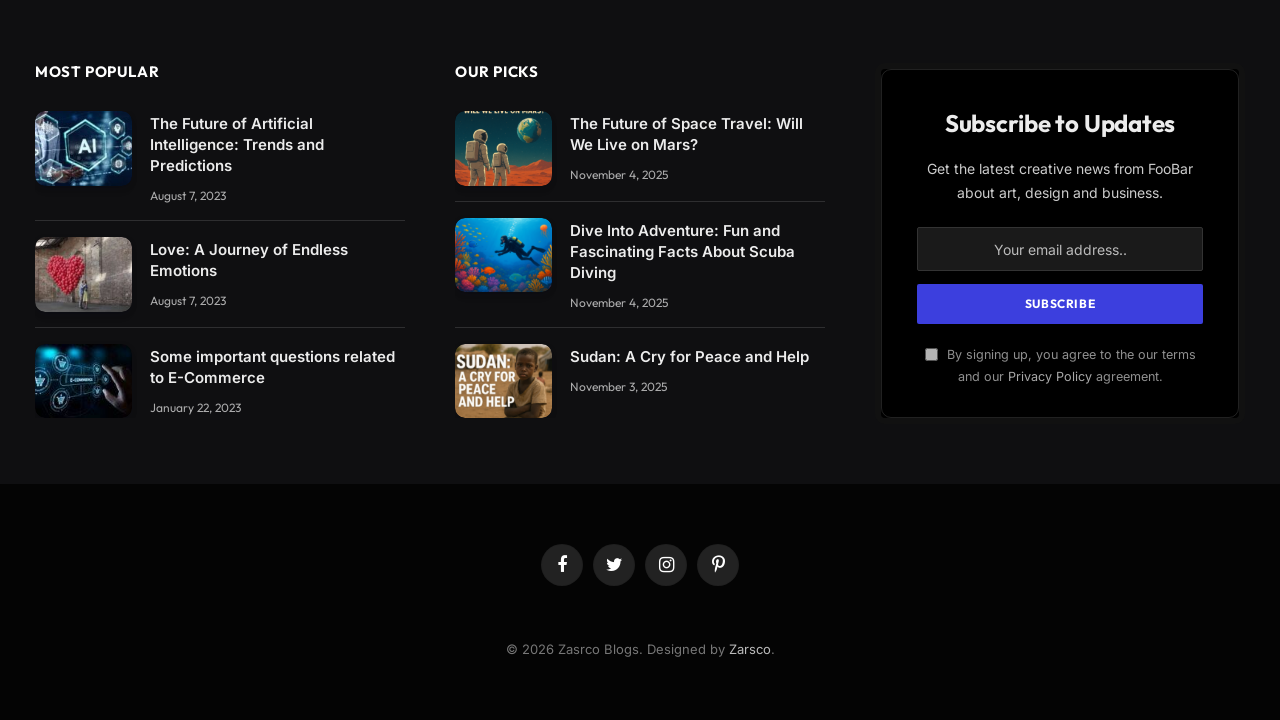